Tests broken images page by navigating to it and checking for images on the page

Starting URL: http://the-internet.herokuapp.com/

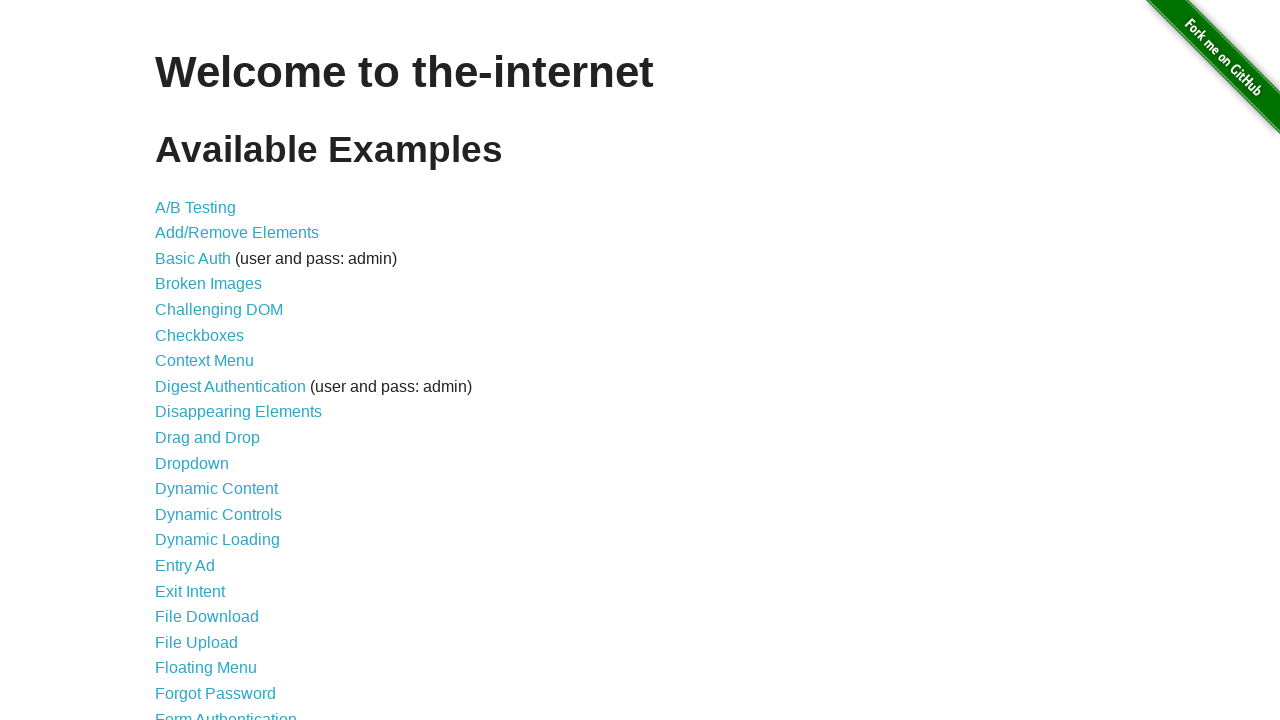

Clicked on Broken Images link at (208, 284) on text=Broken Images
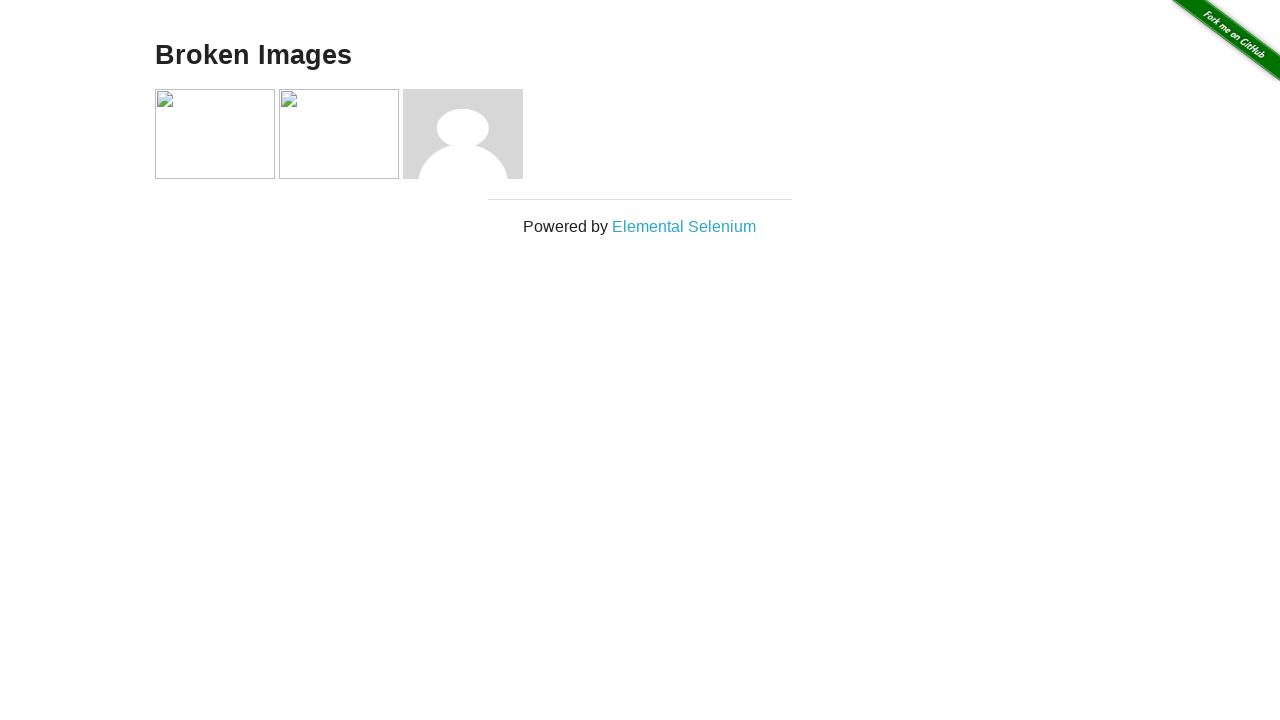

Images loaded on the broken images page
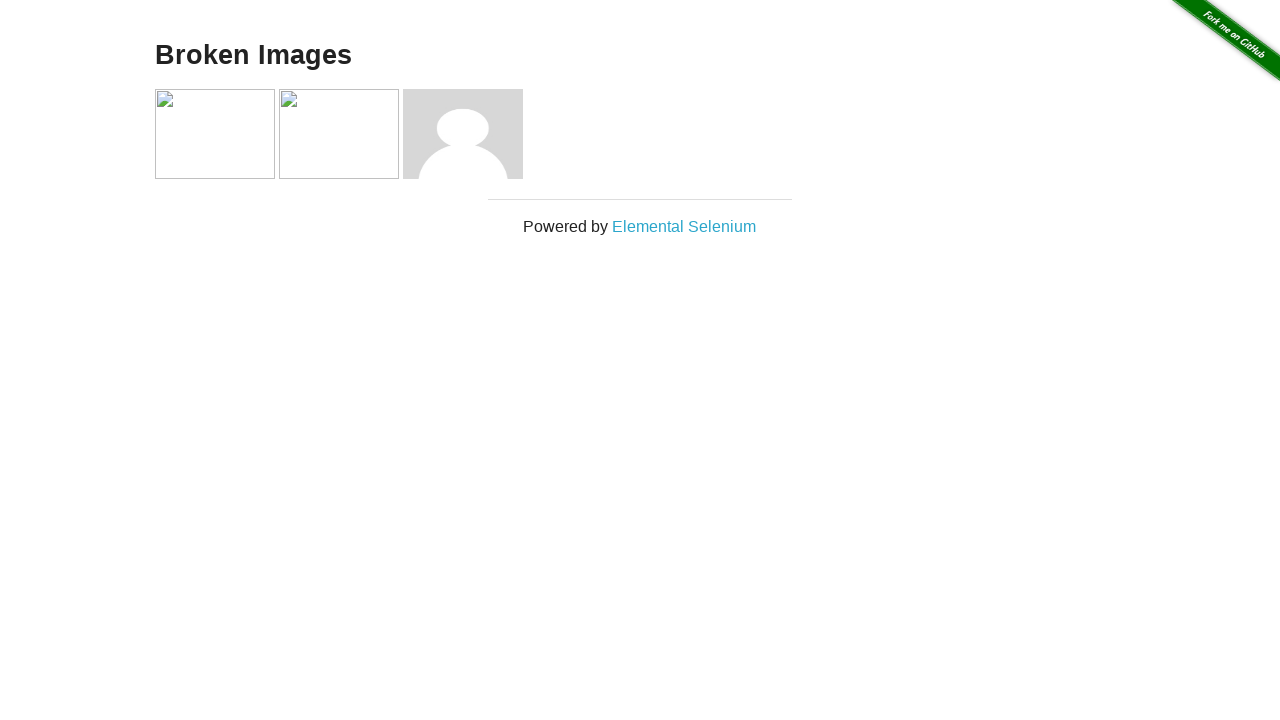

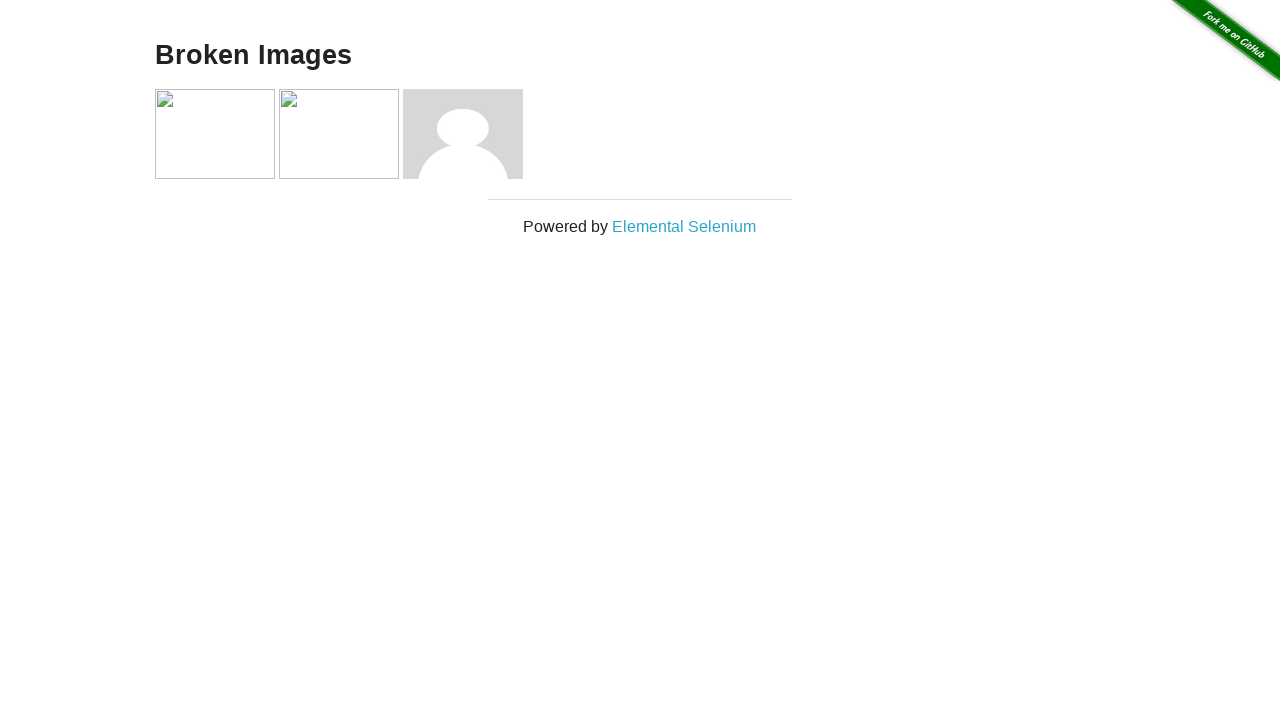